Tests that the todo counter displays the current number of items

Starting URL: https://demo.playwright.dev/todomvc

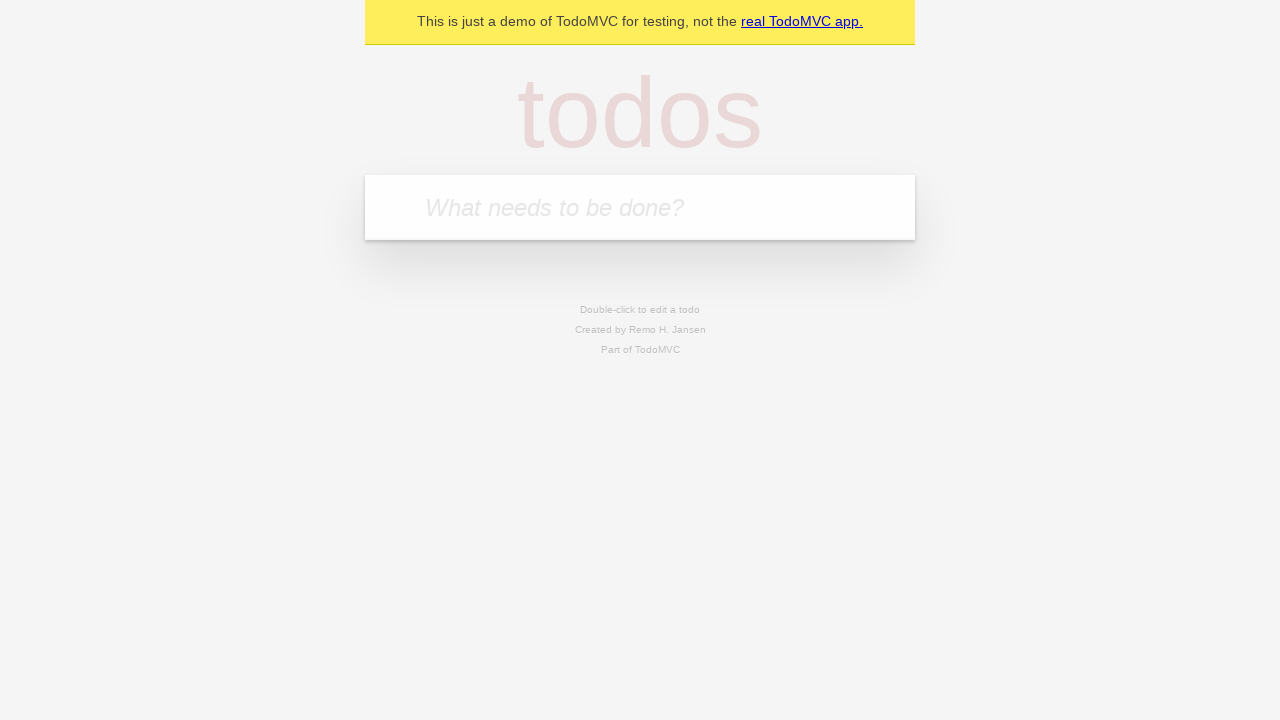

Located the 'What needs to be done?' input field
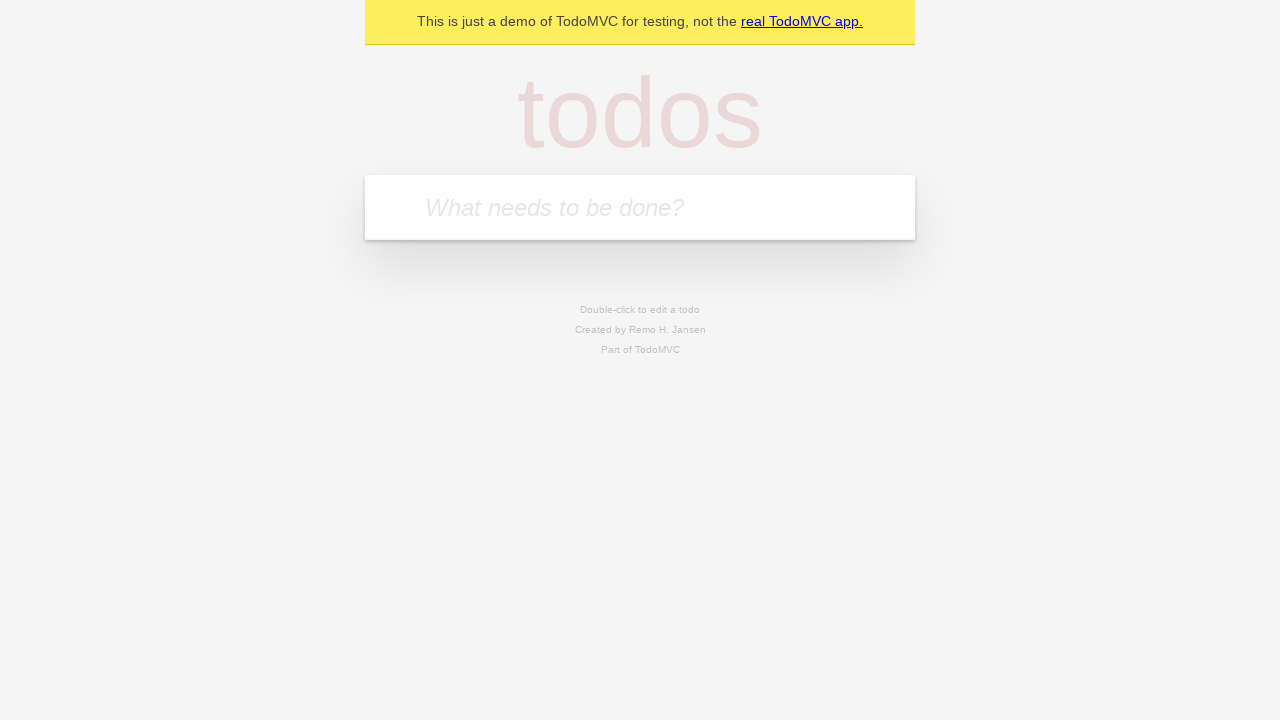

Filled input field with 'buy some cheese' on internal:attr=[placeholder="What needs to be done?"i]
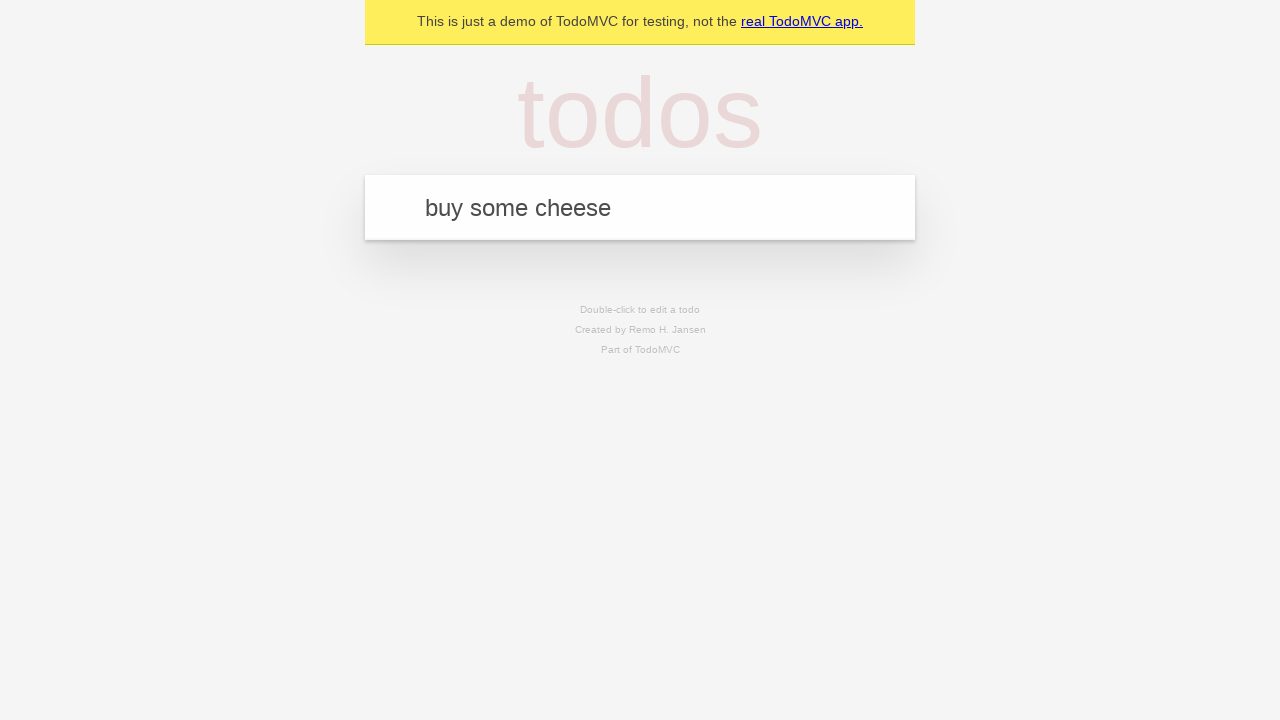

Pressed Enter to add first todo item on internal:attr=[placeholder="What needs to be done?"i]
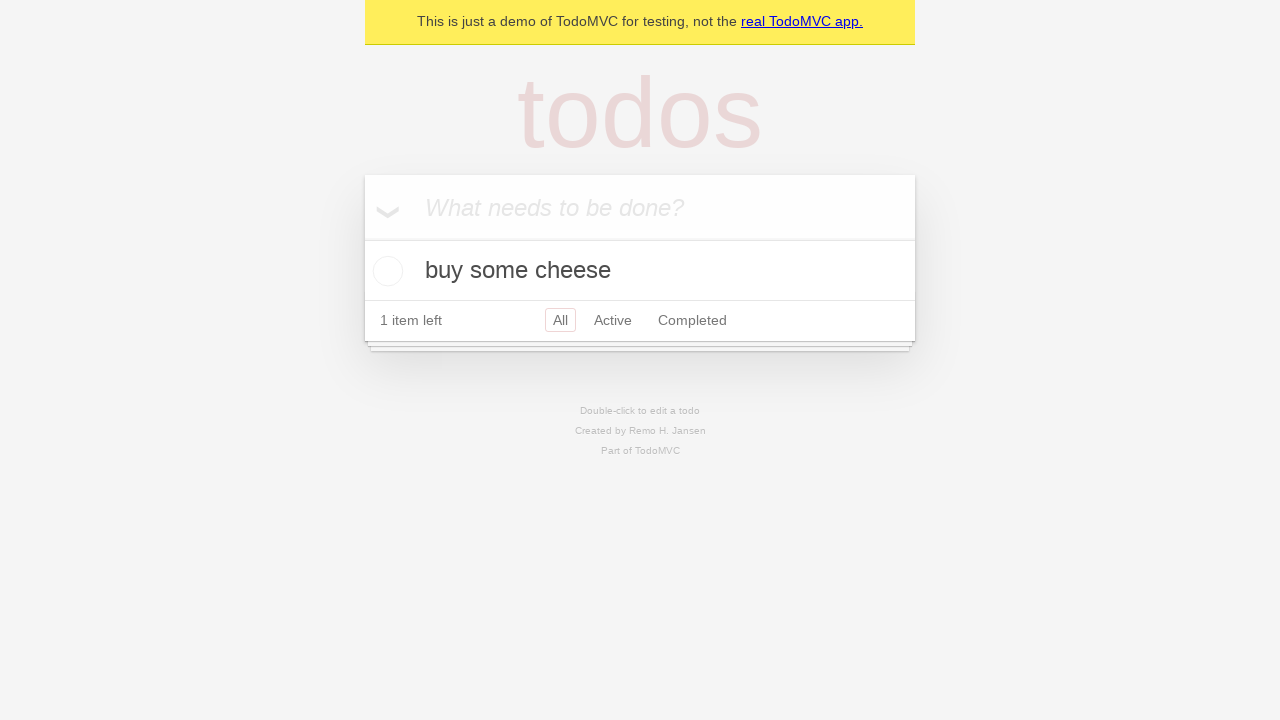

Todo counter updated to display 1 item
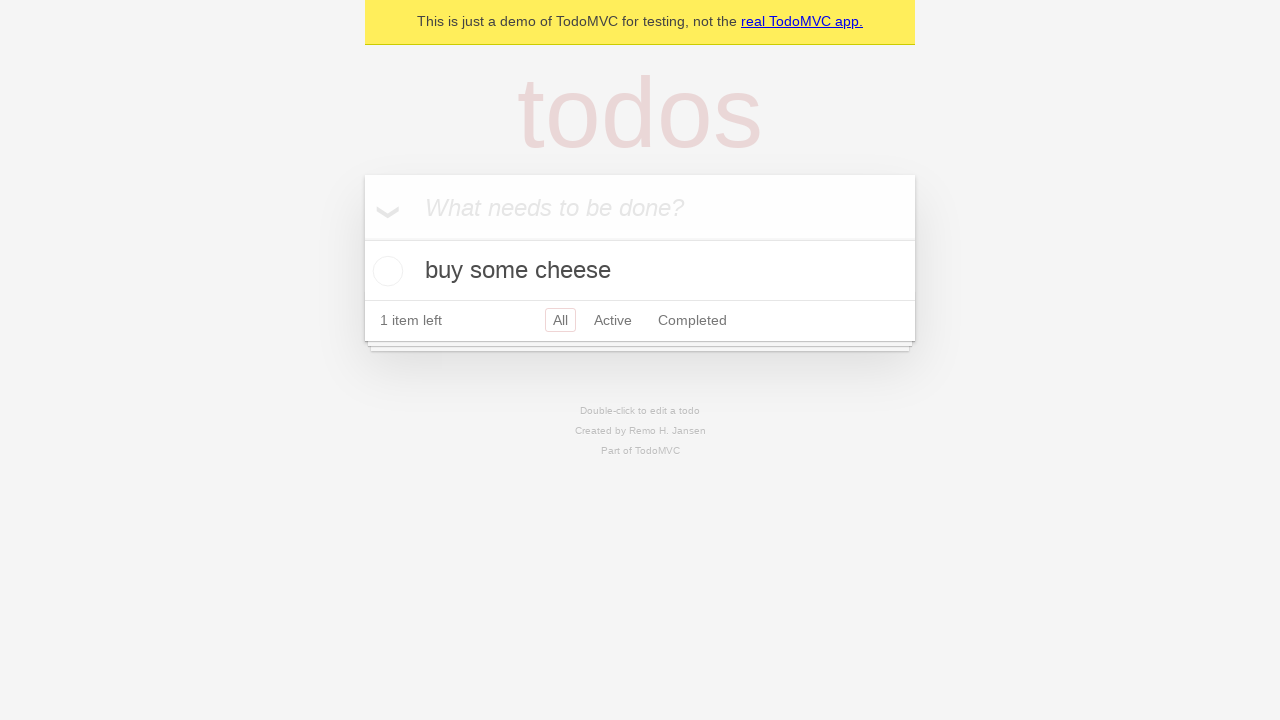

Filled input field with 'feed the cat' on internal:attr=[placeholder="What needs to be done?"i]
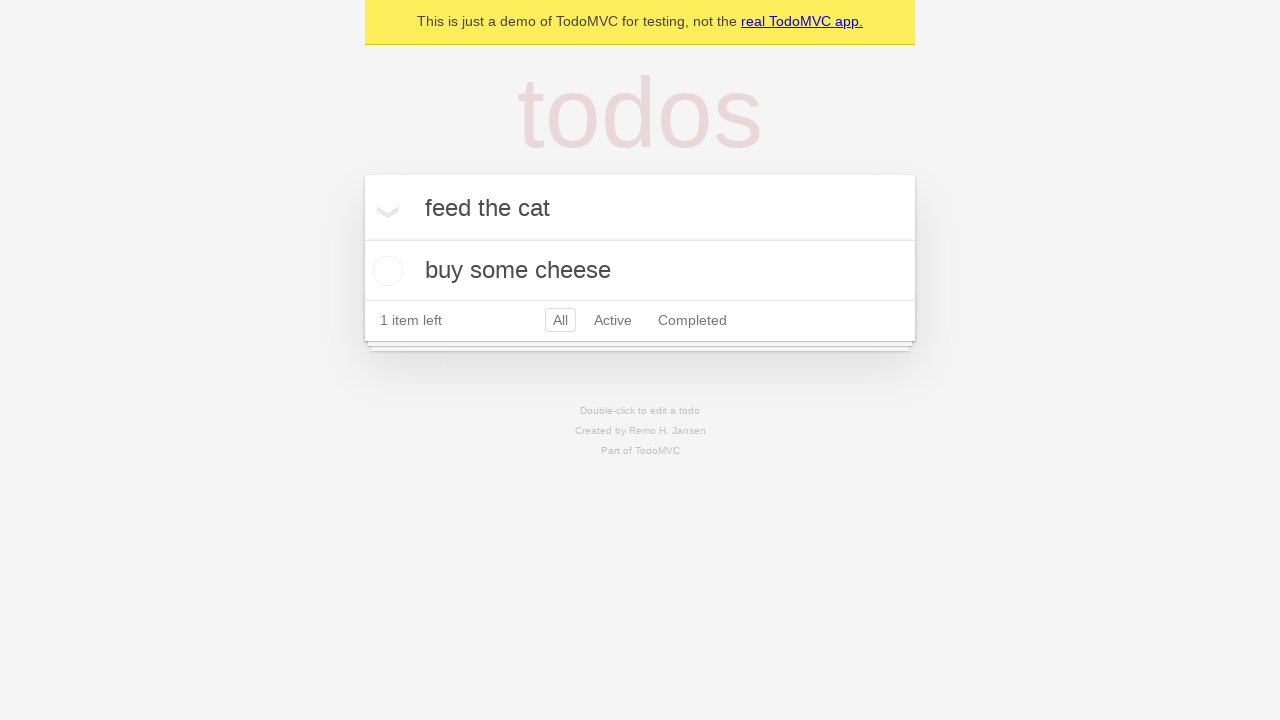

Pressed Enter to add second todo item on internal:attr=[placeholder="What needs to be done?"i]
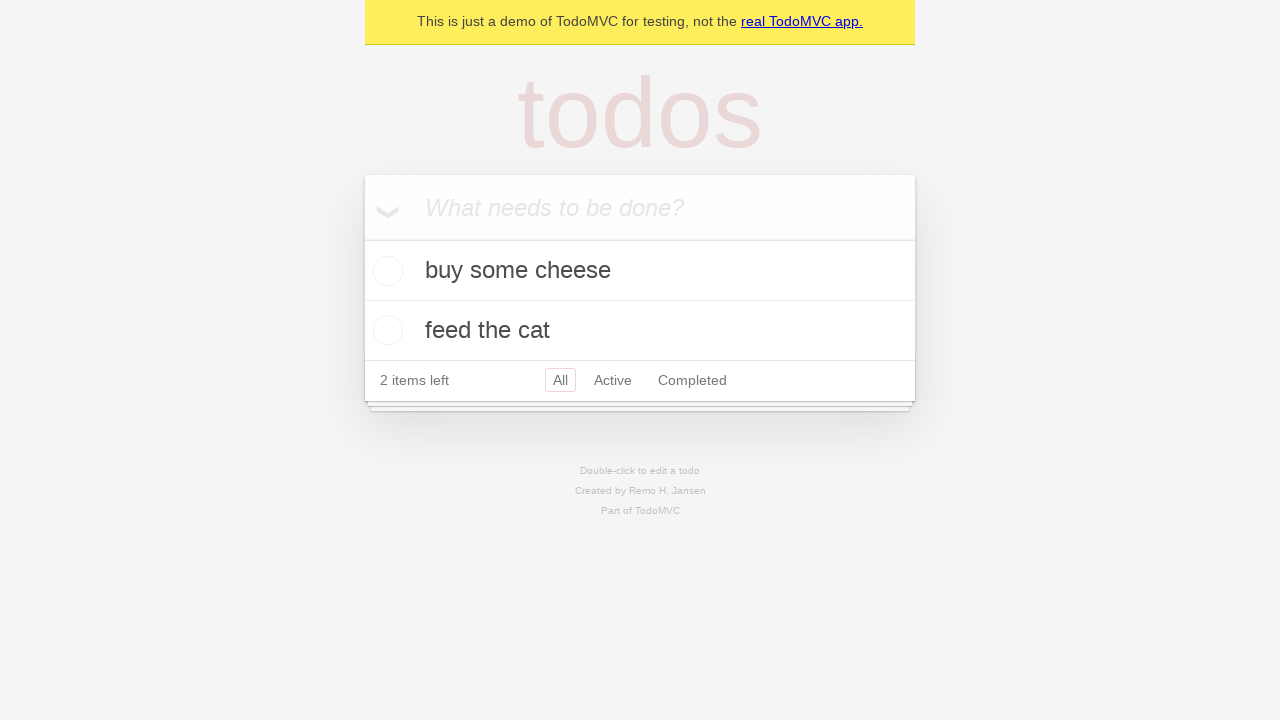

Todo counter updated to display 2 items
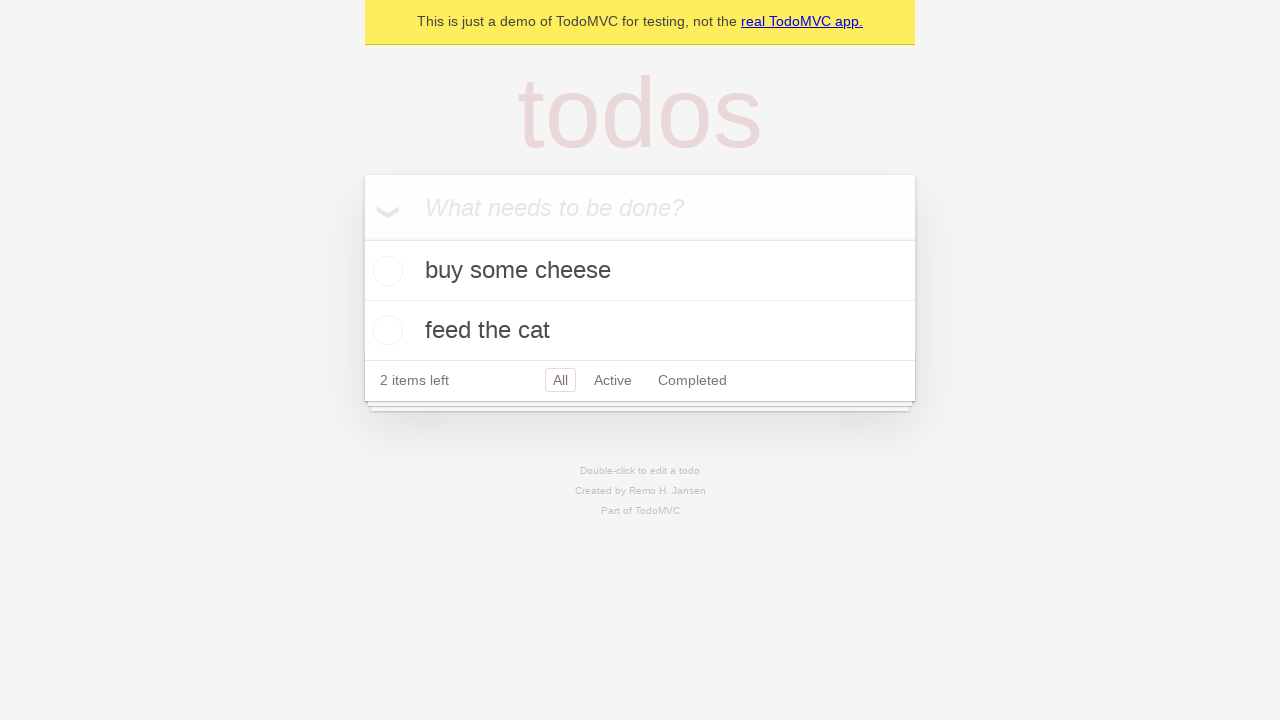

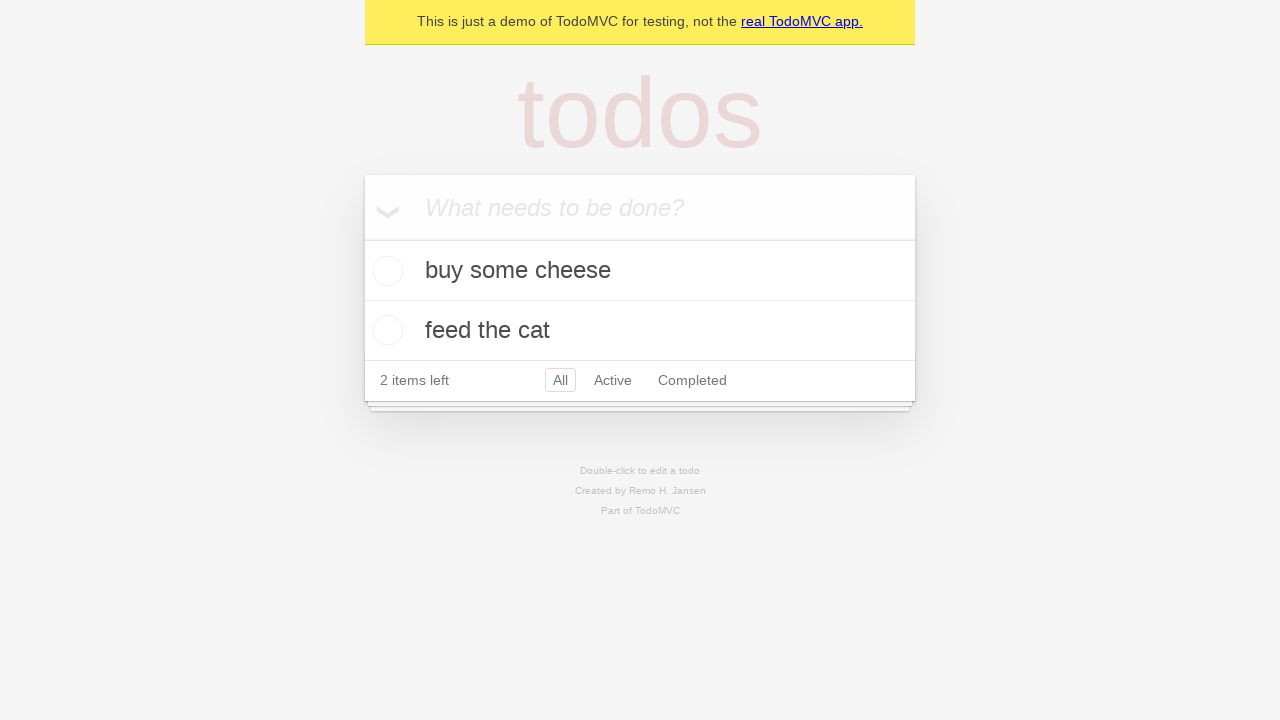